Tests Vue.js dropdown component by selecting options (Second Option, First Option, Third Option) and verifying each selection.

Starting URL: https://mikerodham.github.io/vue-dropdowns/

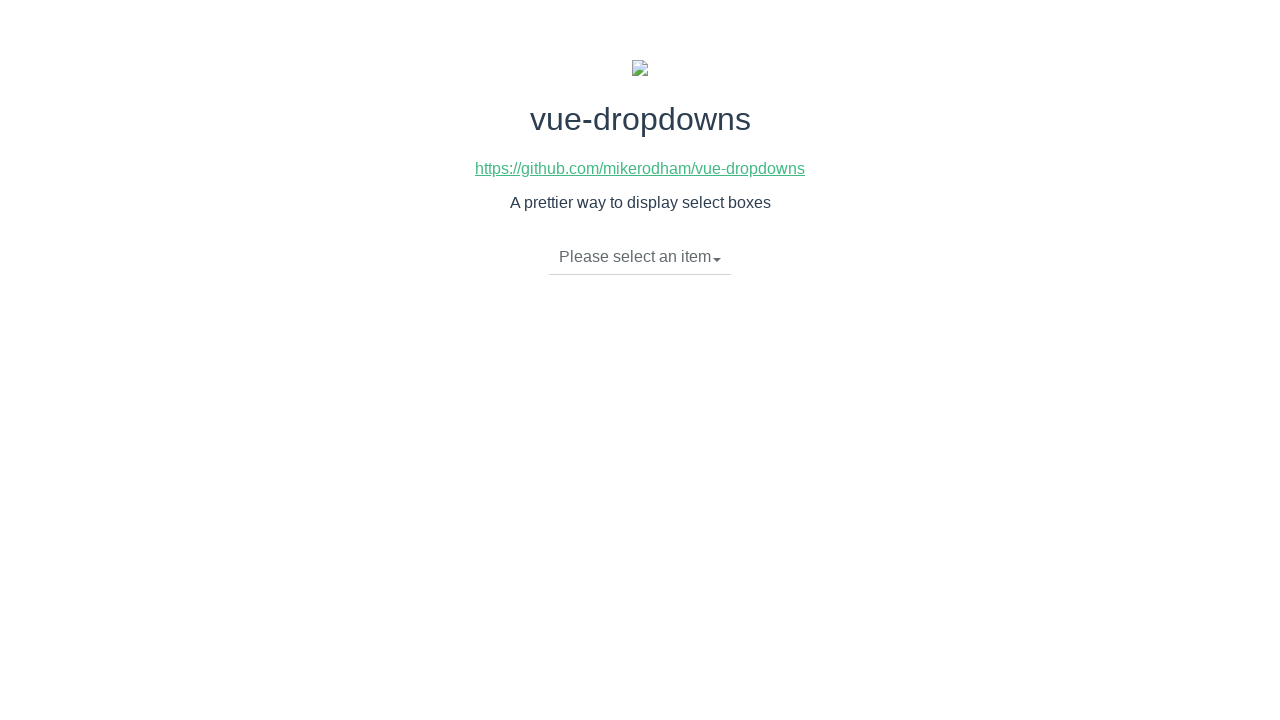

Clicked dropdown toggle to open menu at (640, 257) on li.dropdown-toggle
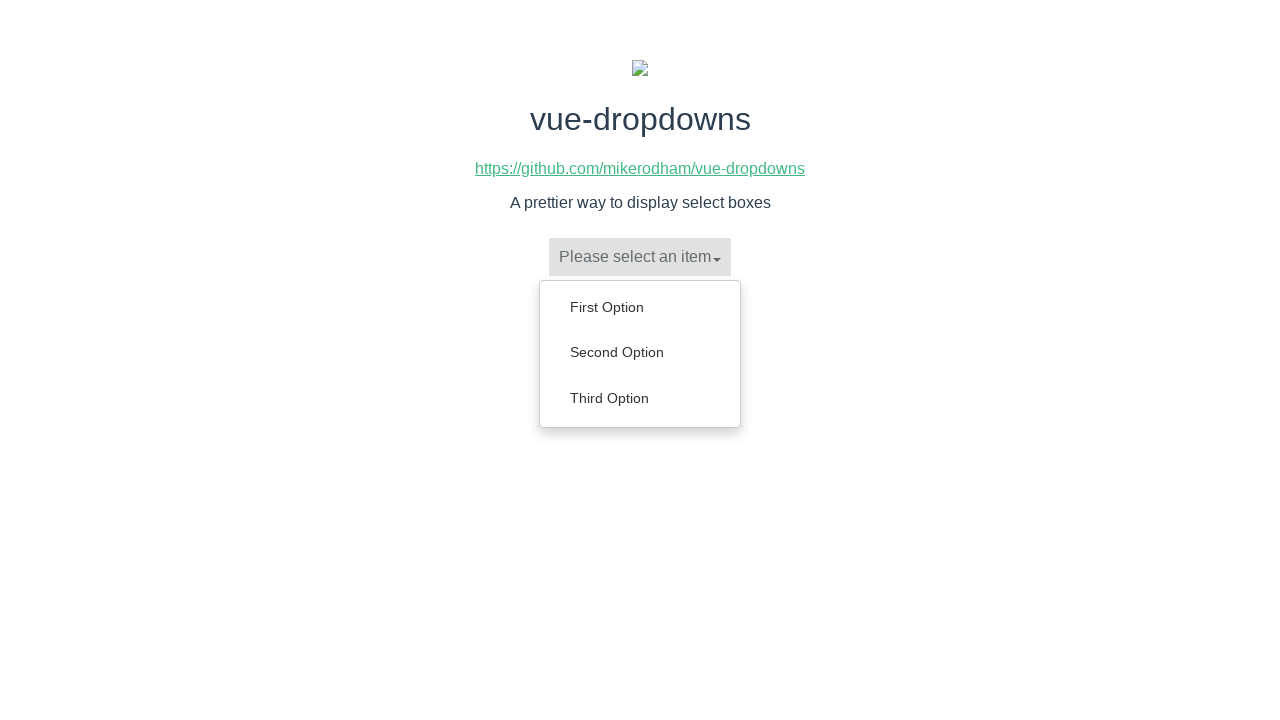

Dropdown menu appeared with options
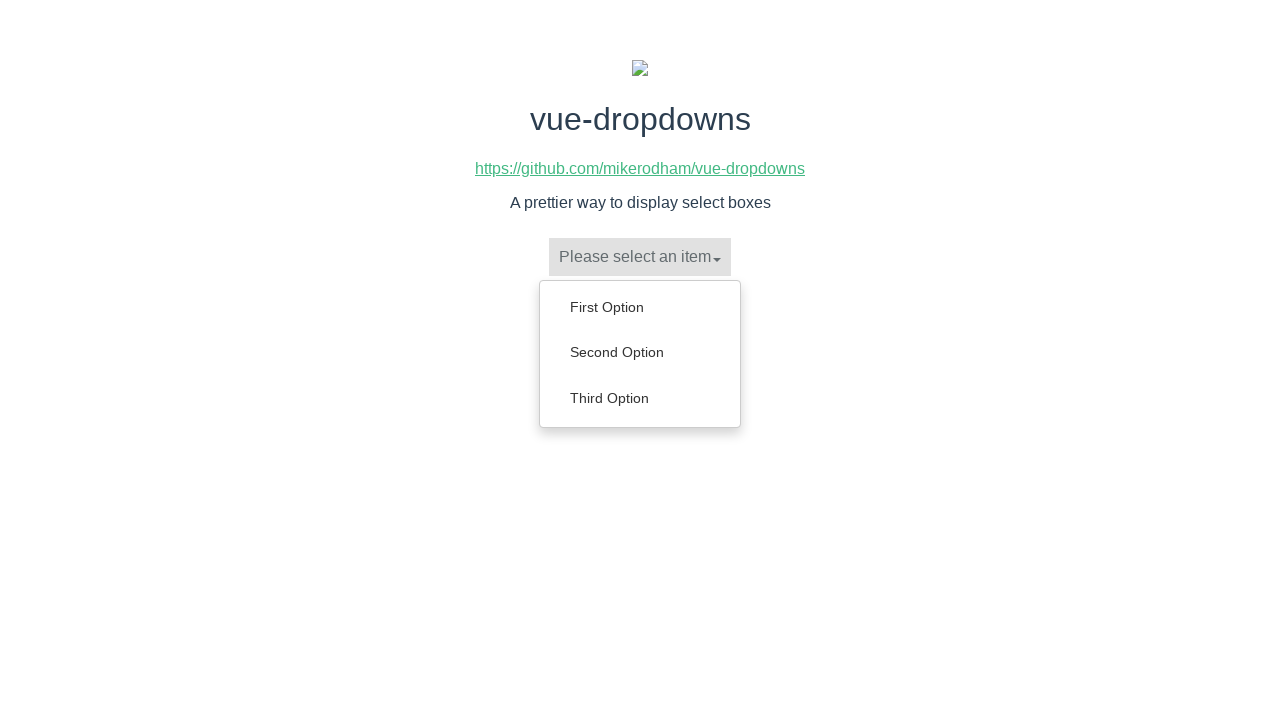

Selected 'Second Option' from dropdown at (640, 352) on ul.dropdown-menu li a:has-text('Second Option')
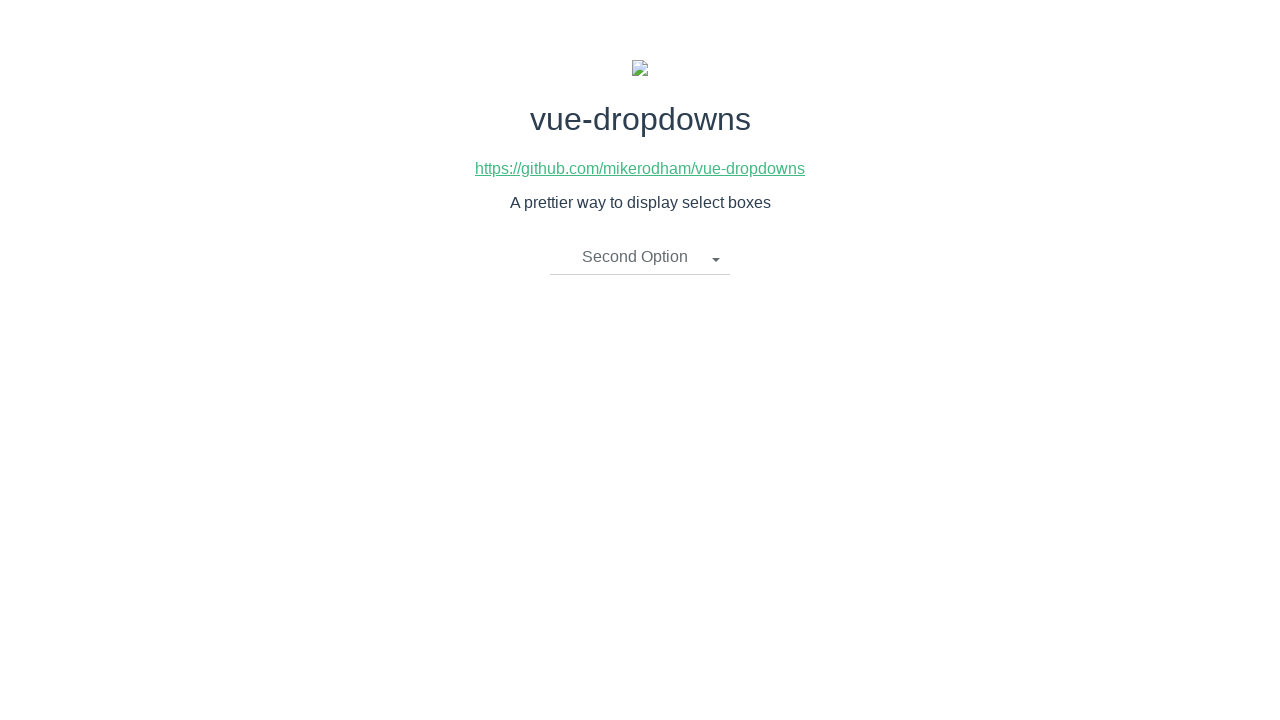

Verified 'Second Option' is displayed in dropdown toggle
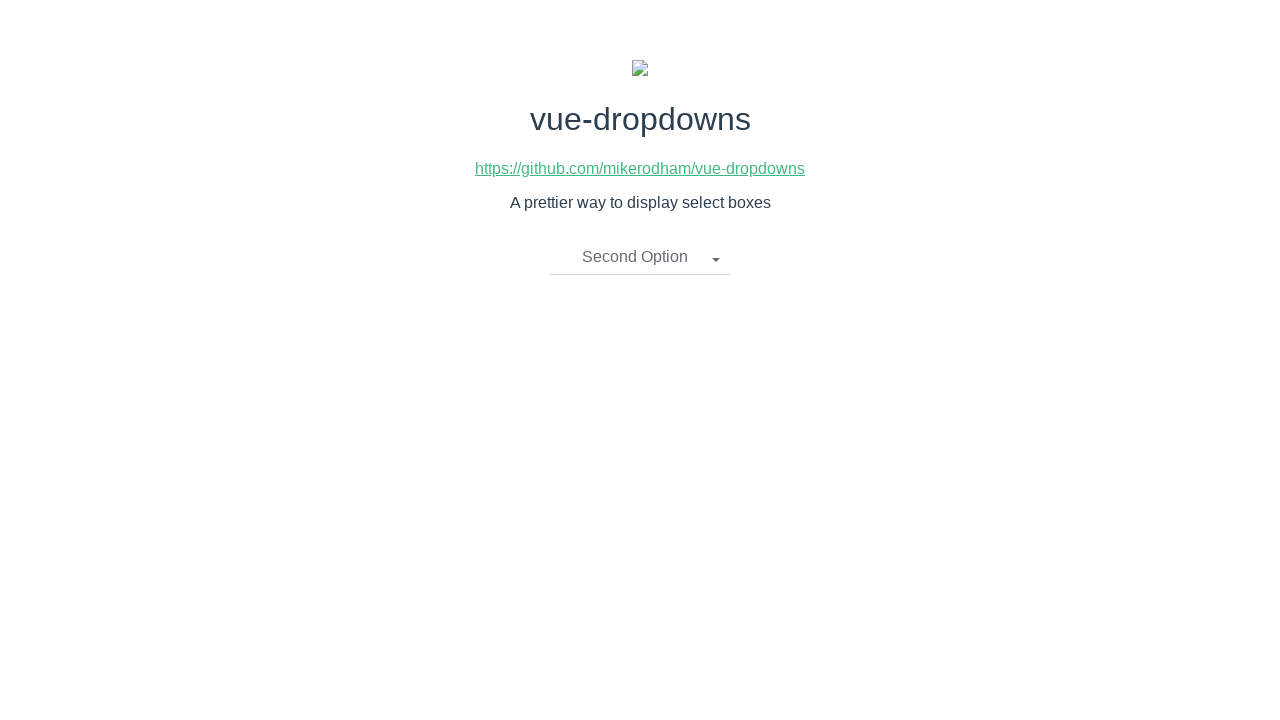

Clicked dropdown toggle to open menu at (640, 257) on li.dropdown-toggle
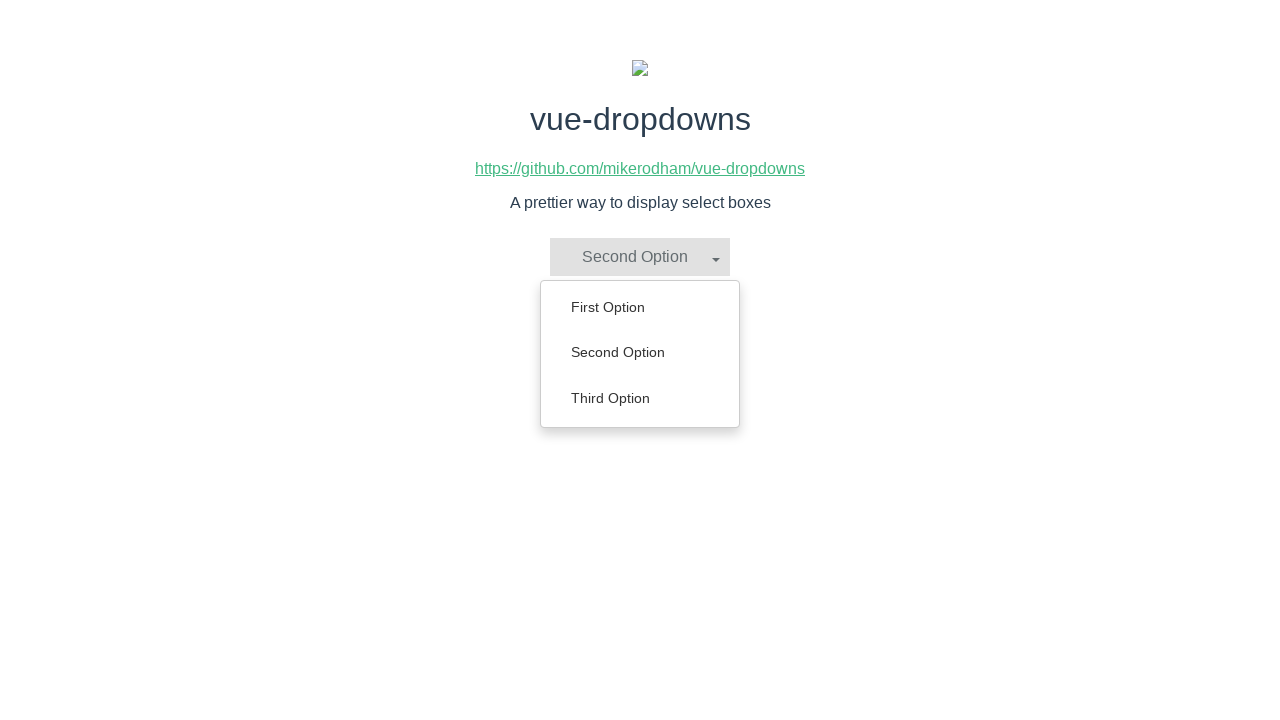

Dropdown menu appeared with options
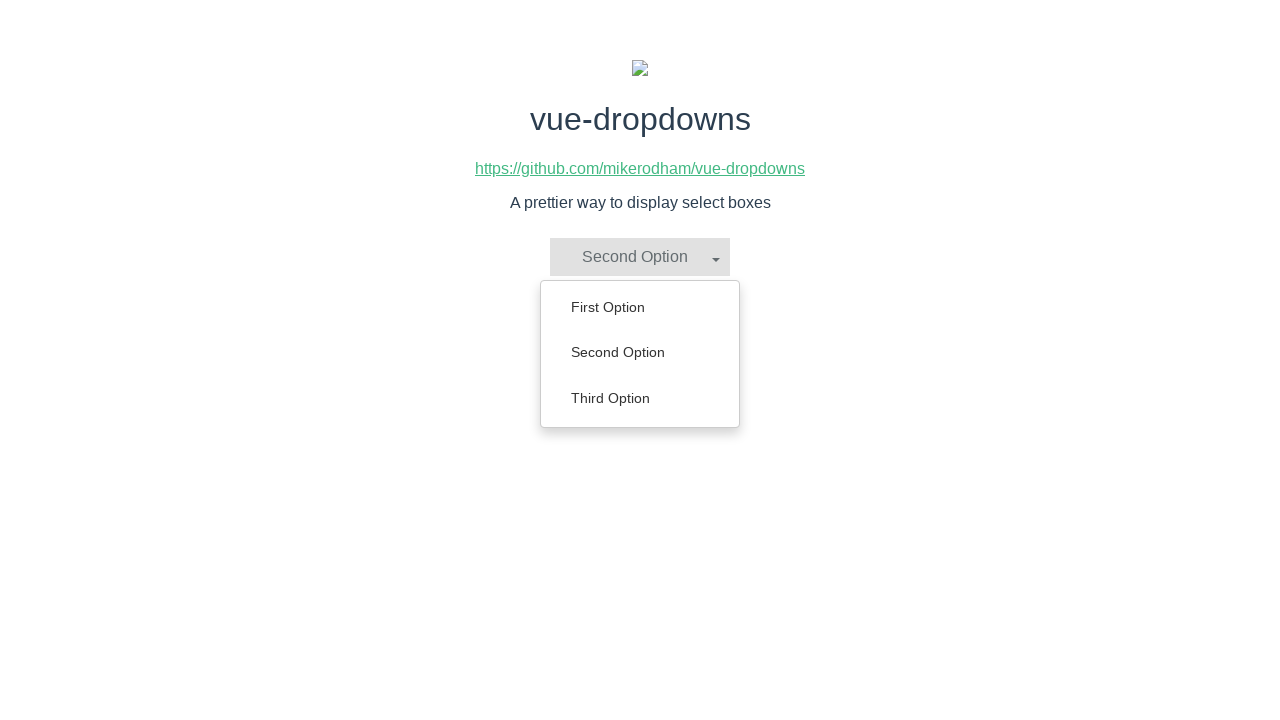

Selected 'First Option' from dropdown at (640, 307) on ul.dropdown-menu li a:has-text('First Option')
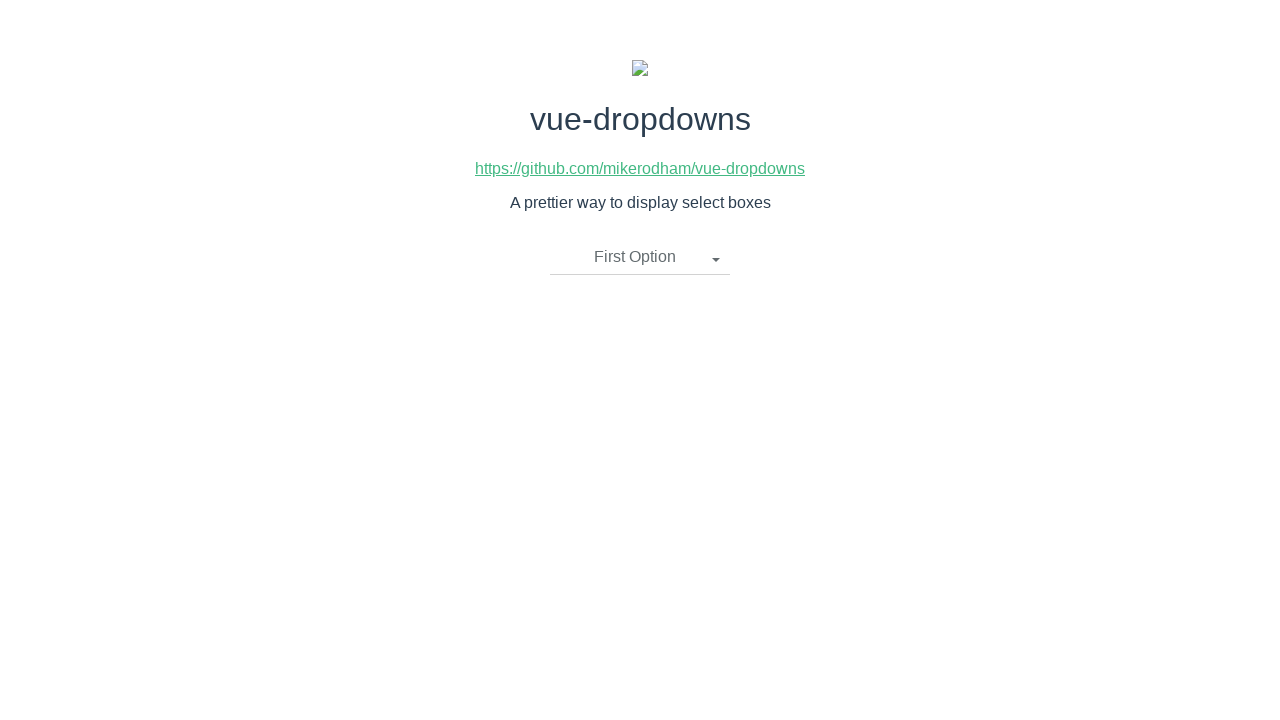

Verified 'First Option' is displayed in dropdown toggle
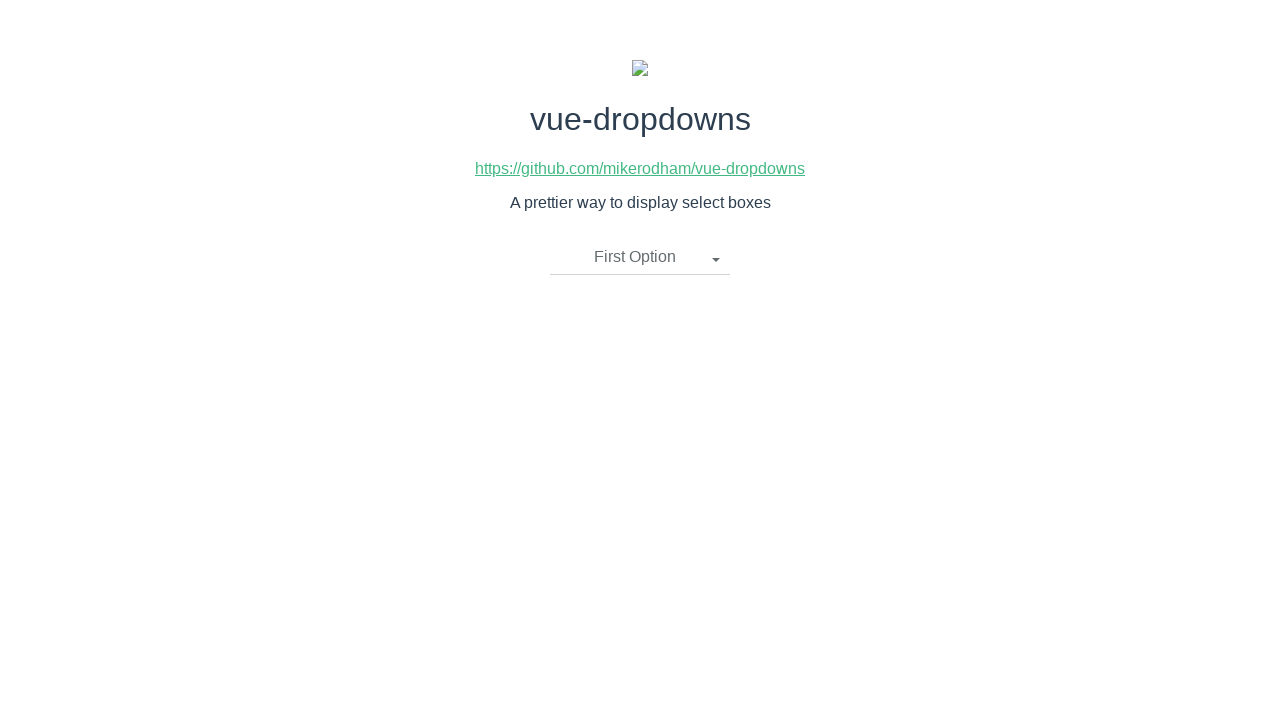

Clicked dropdown toggle to open menu at (640, 257) on li.dropdown-toggle
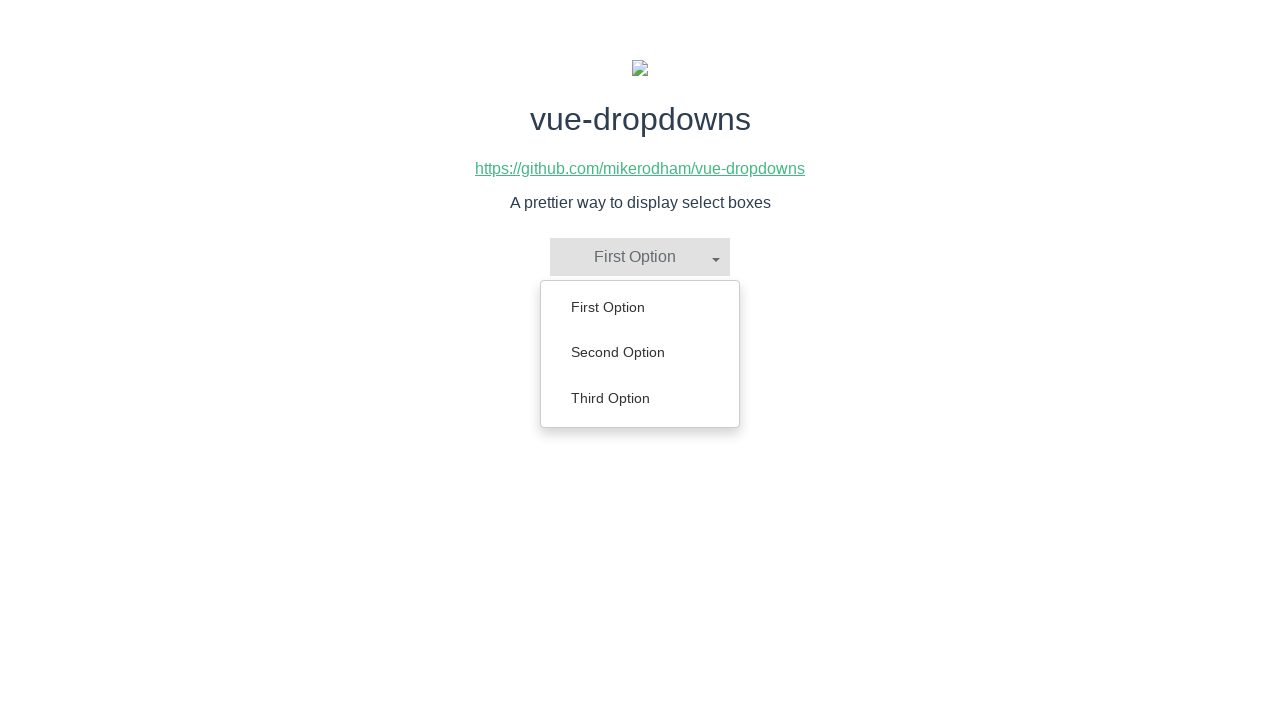

Dropdown menu appeared with options
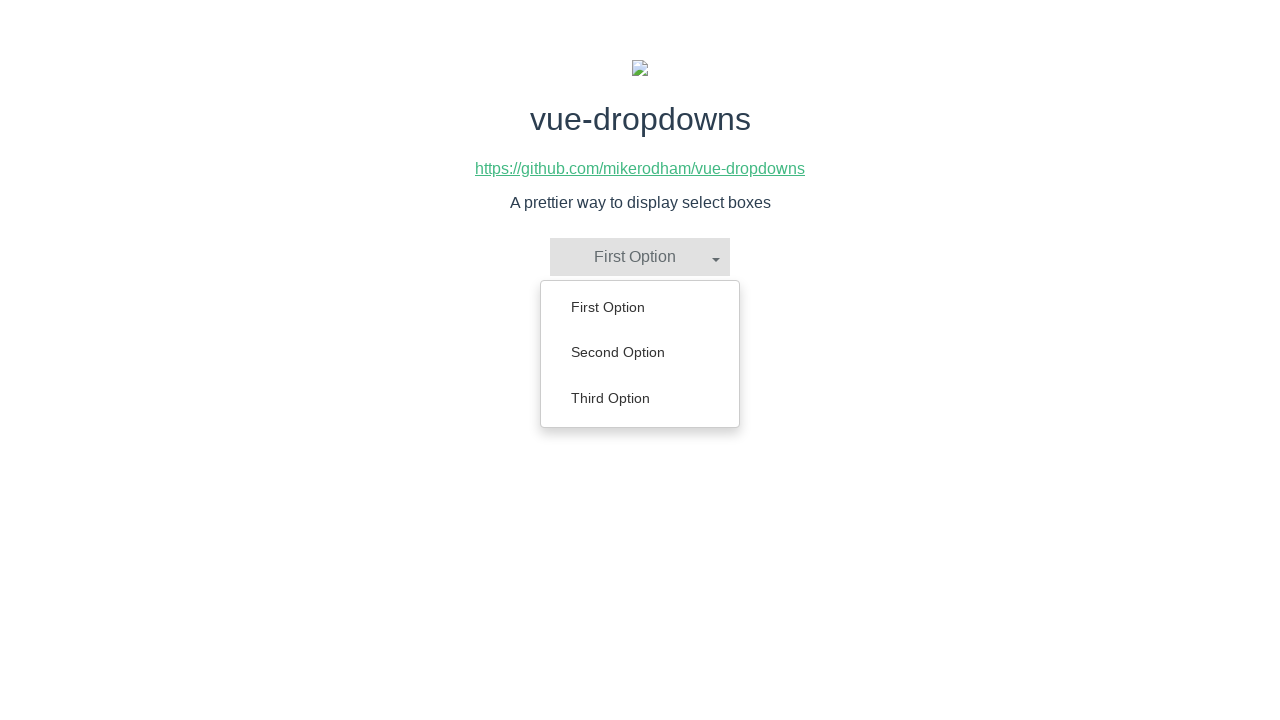

Selected 'Third Option' from dropdown at (640, 398) on ul.dropdown-menu li a:has-text('Third Option')
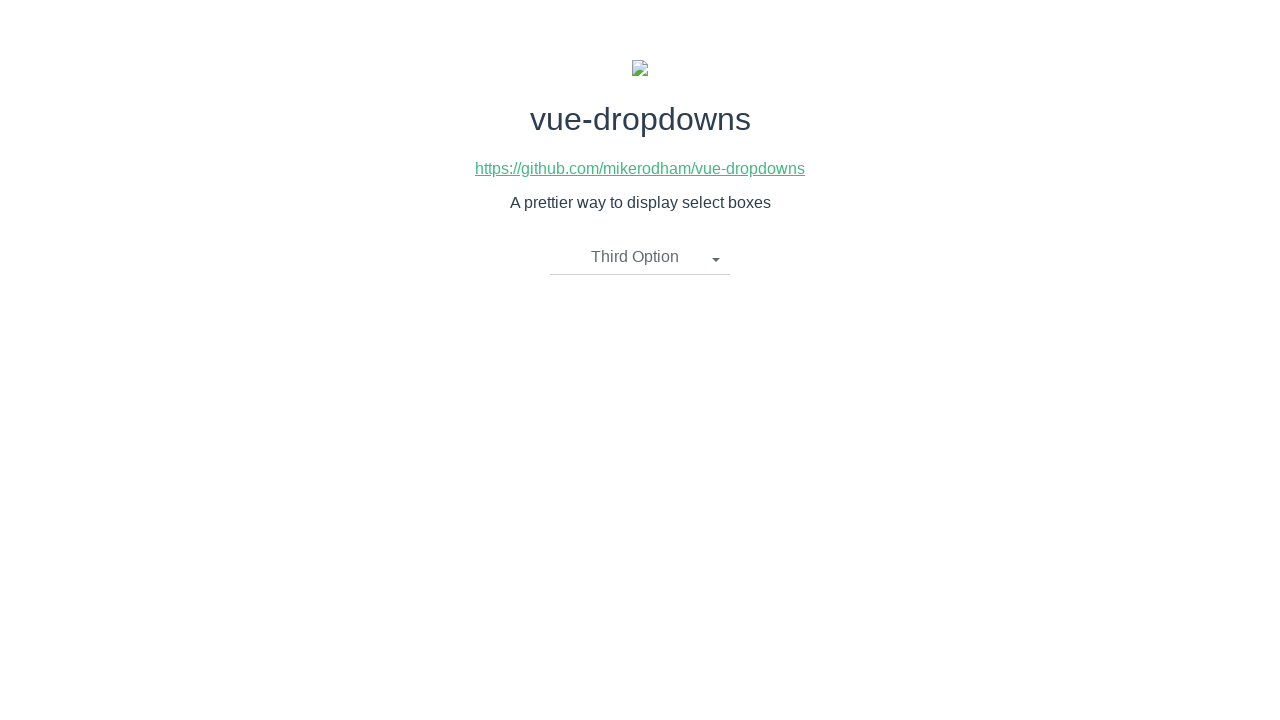

Verified 'Third Option' is displayed in dropdown toggle
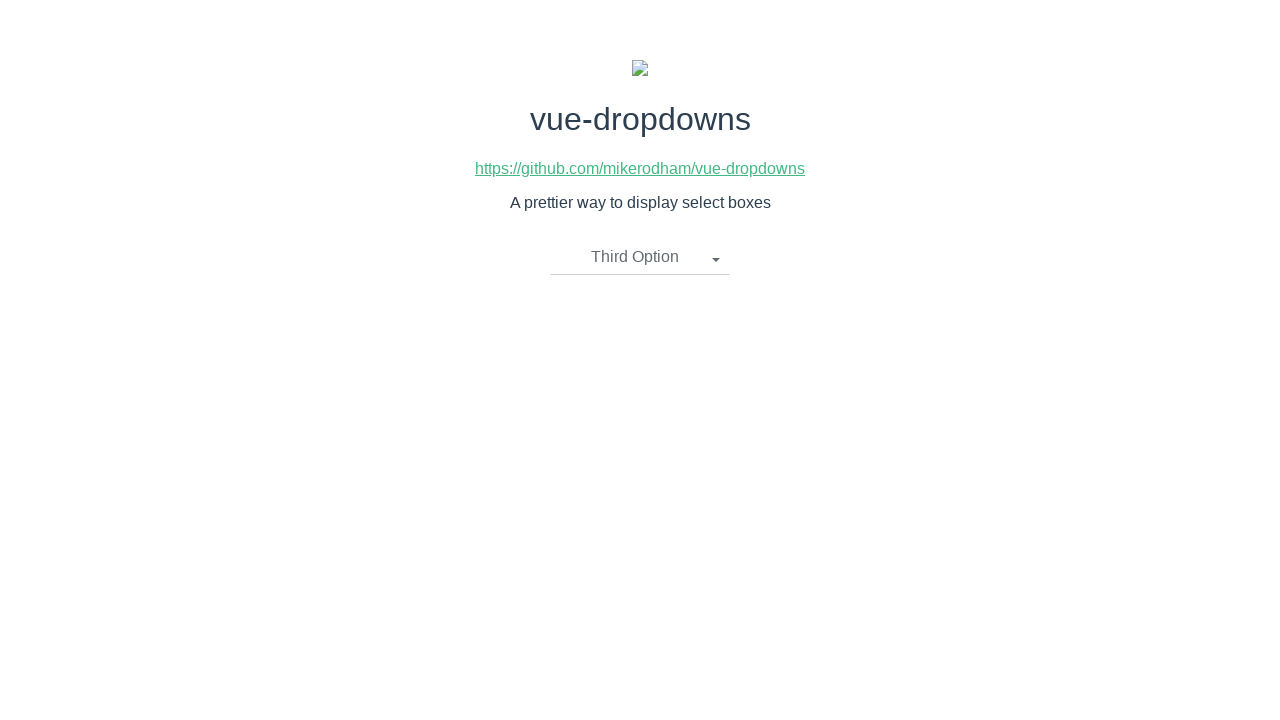

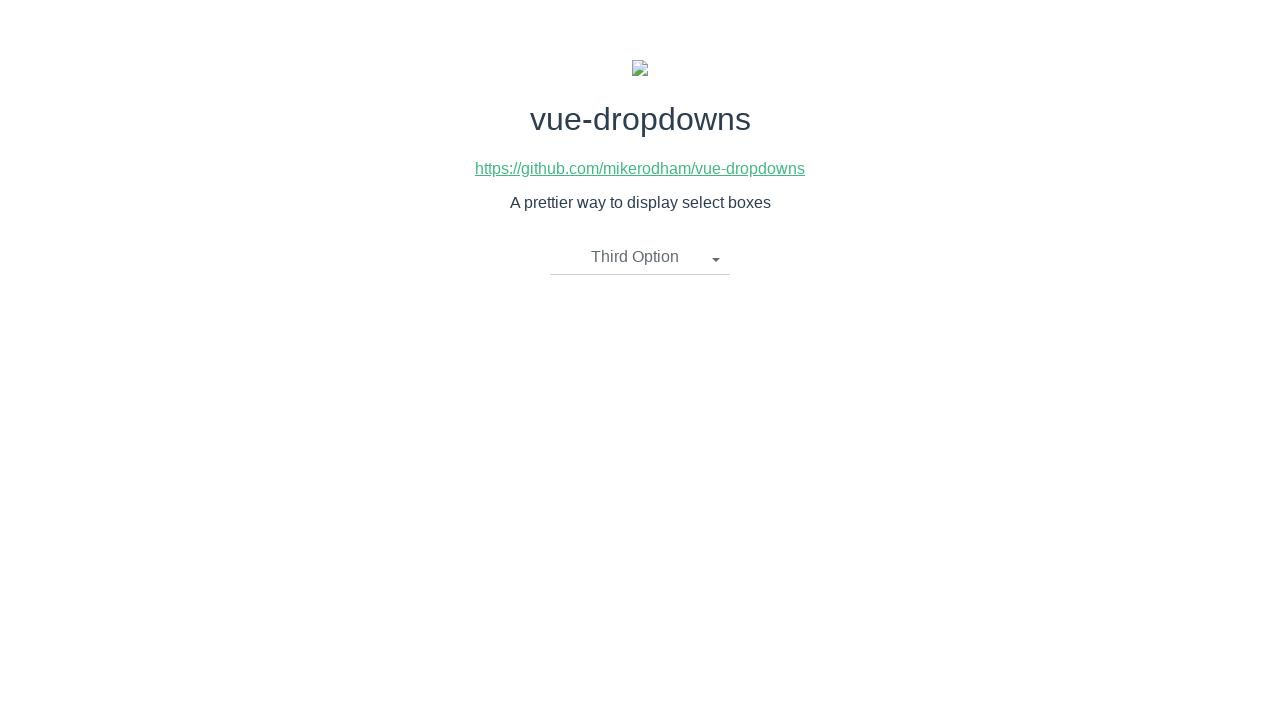